Tests handling of confirmation alert by clicking confirm button and dismissing the alert

Starting URL: https://www.hyrtutorials.com/p/alertsdemo.html

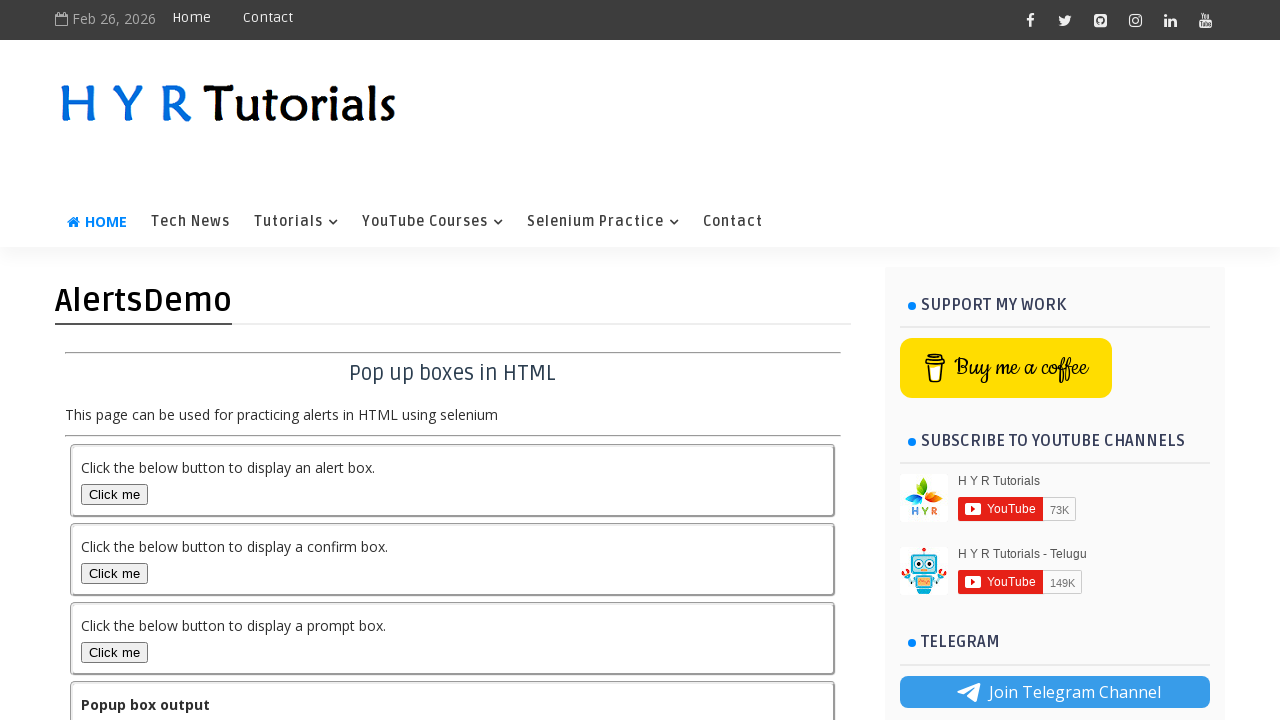

Set up dialog handler to dismiss confirmation alerts
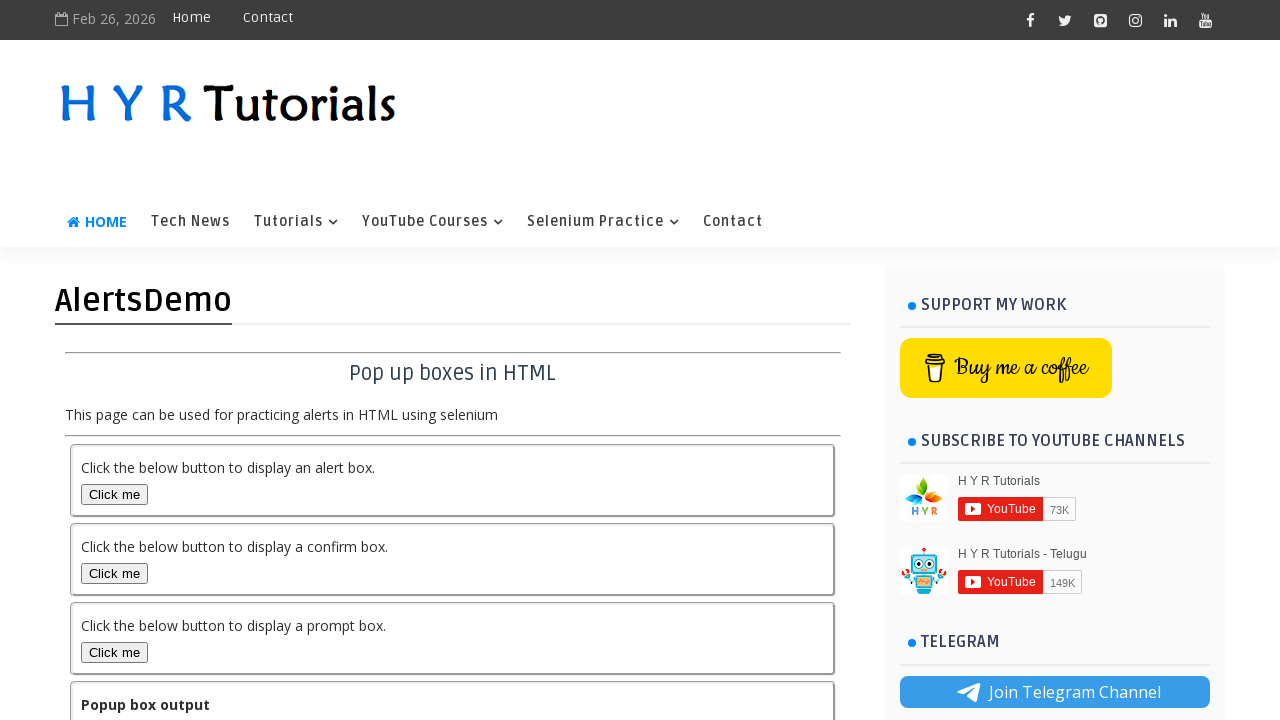

Clicked confirm box button to trigger confirmation alert at (114, 573) on #confirmBox
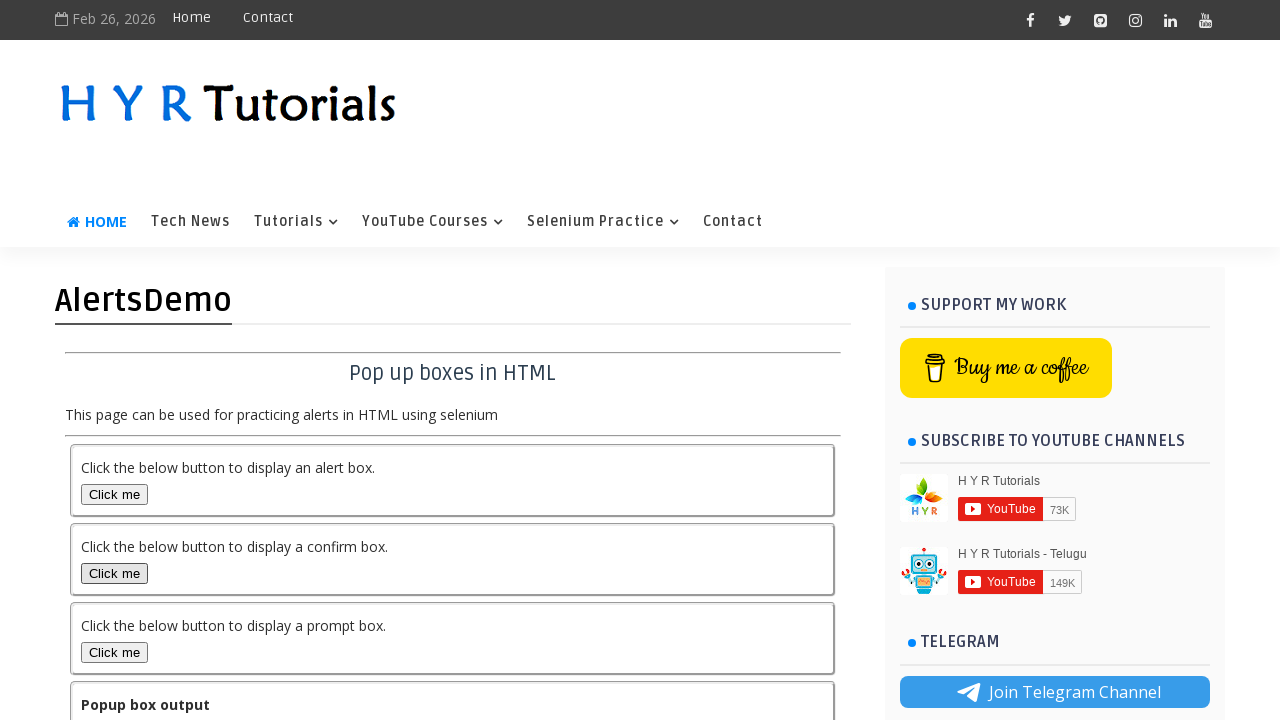

Waited for confirmation dialog to be dismissed
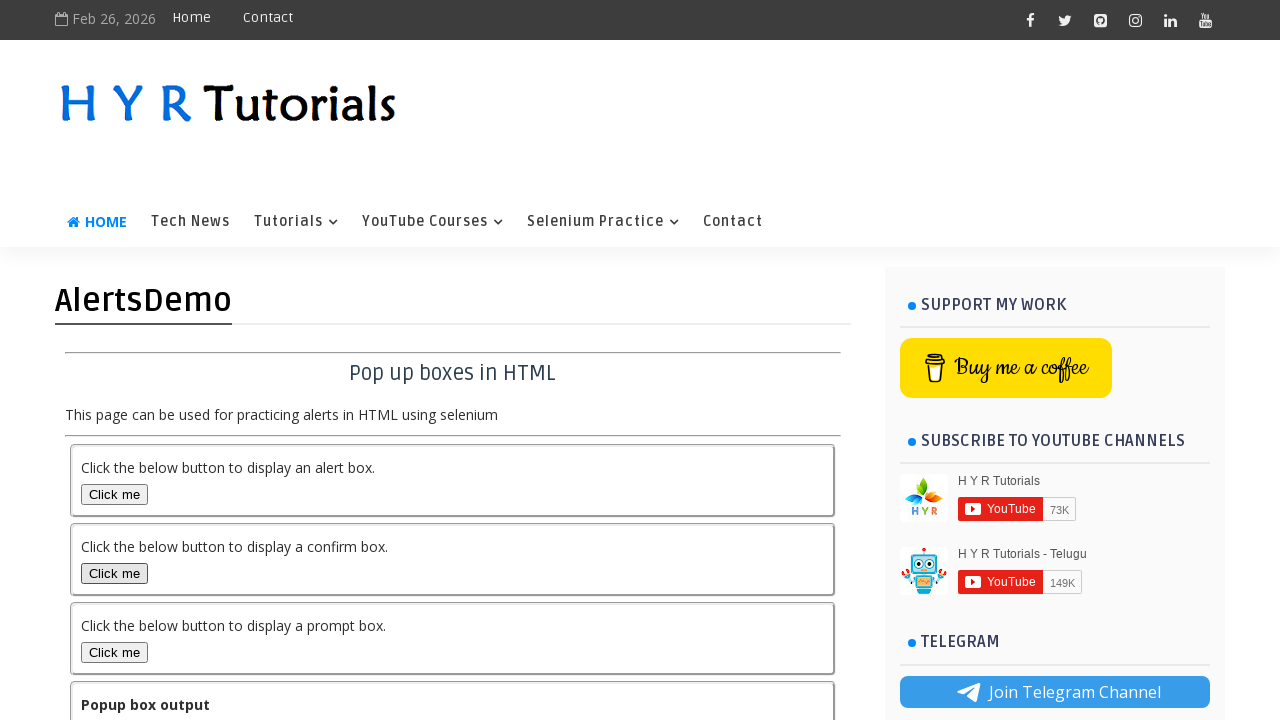

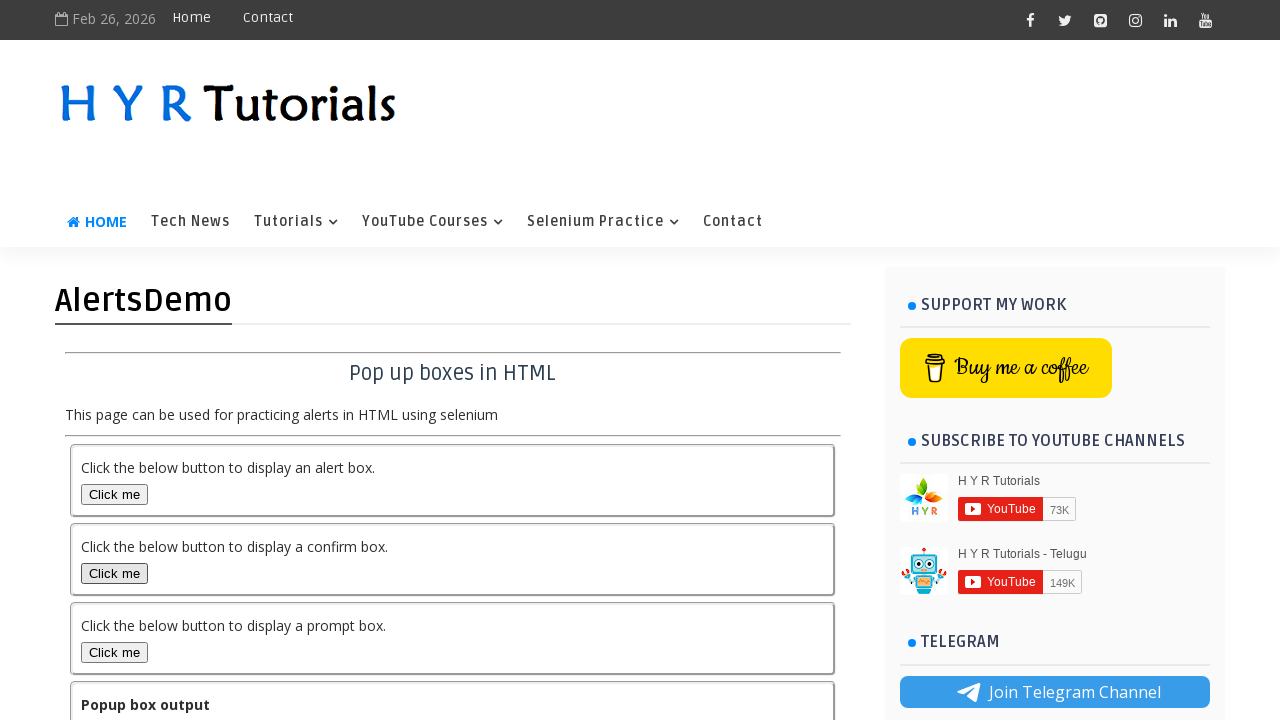